Tests drag and drop functionality within an iframe by dragging an element and dropping it onto a target area

Starting URL: https://jqueryui.com/droppable/

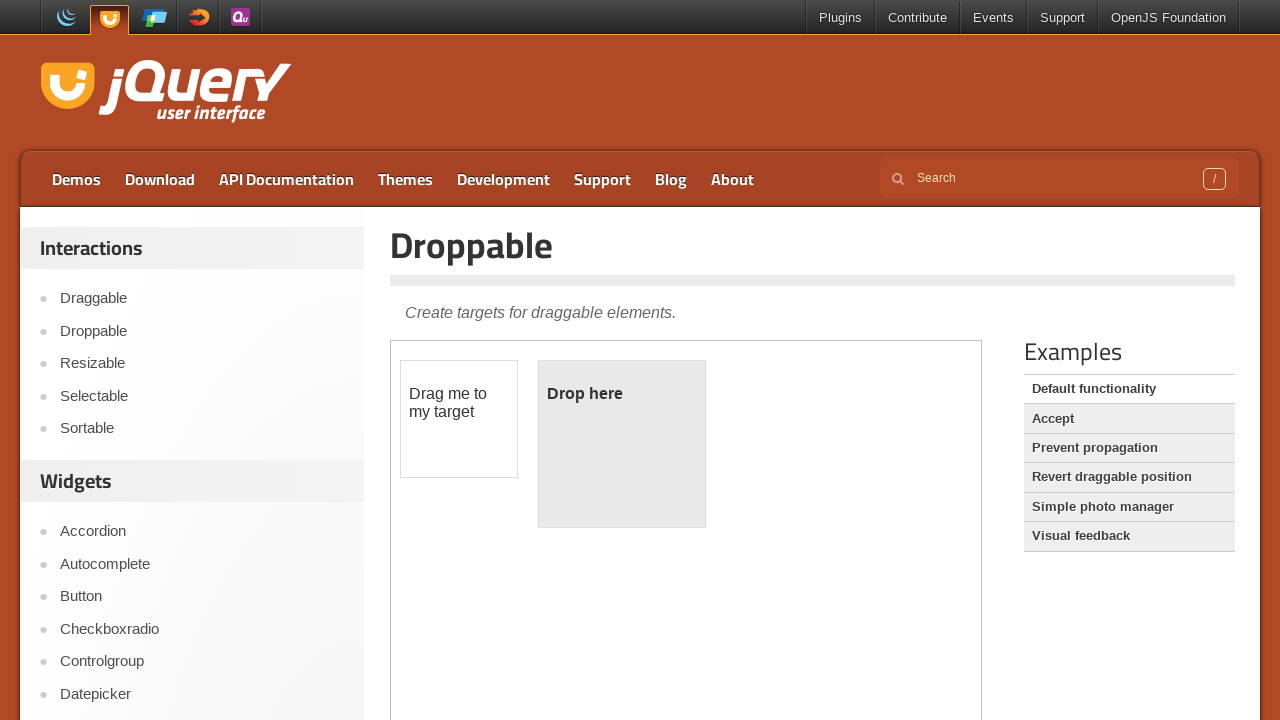

Located iframe containing drag and drop demo
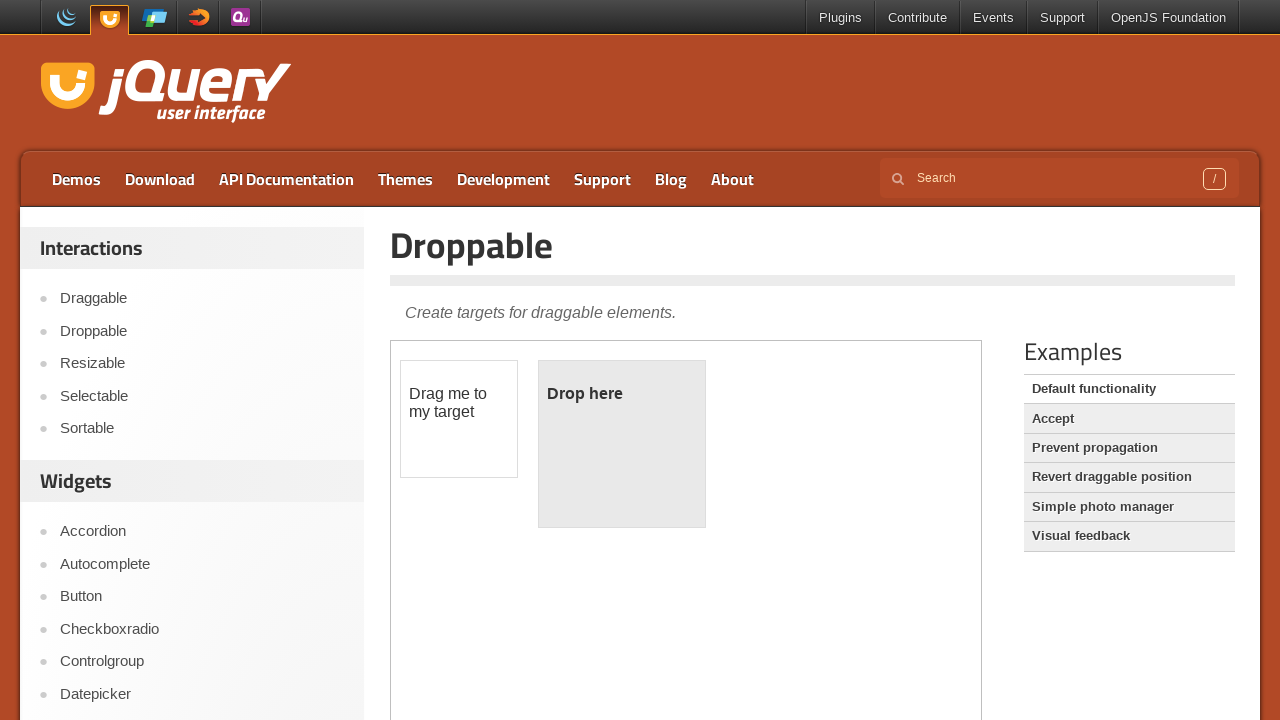

Located draggable source element within iframe
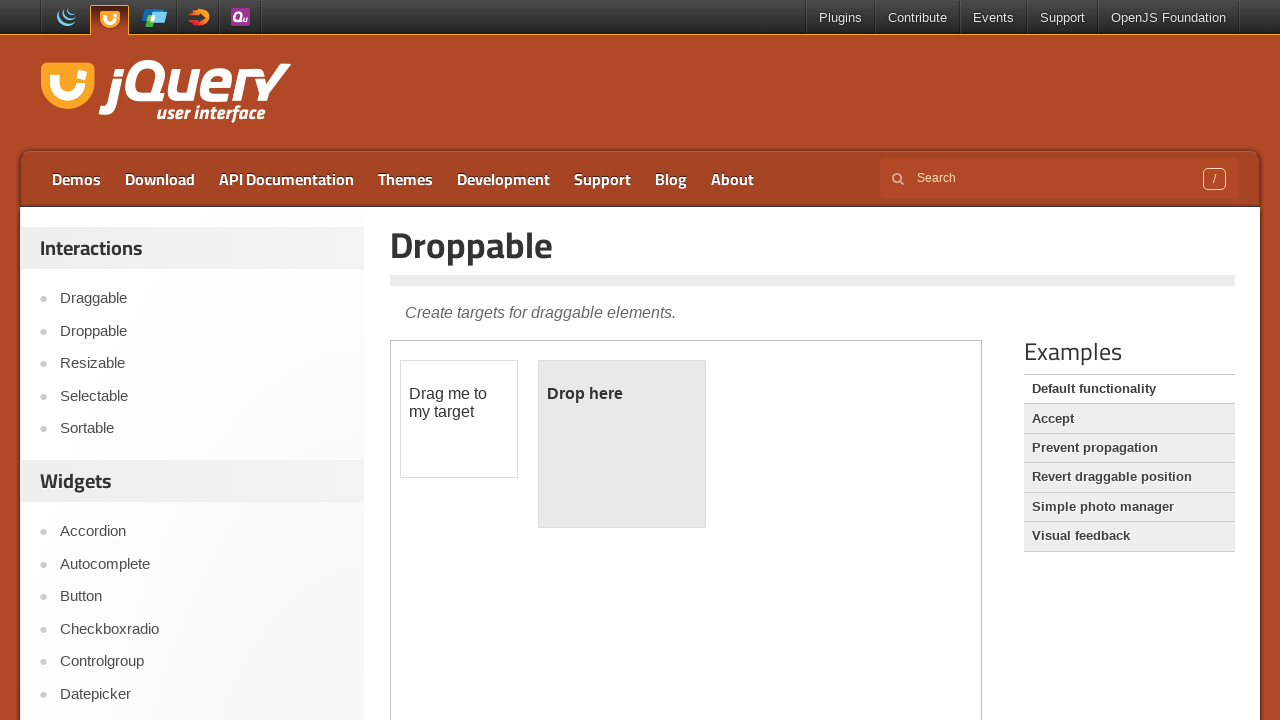

Located droppable destination element within iframe
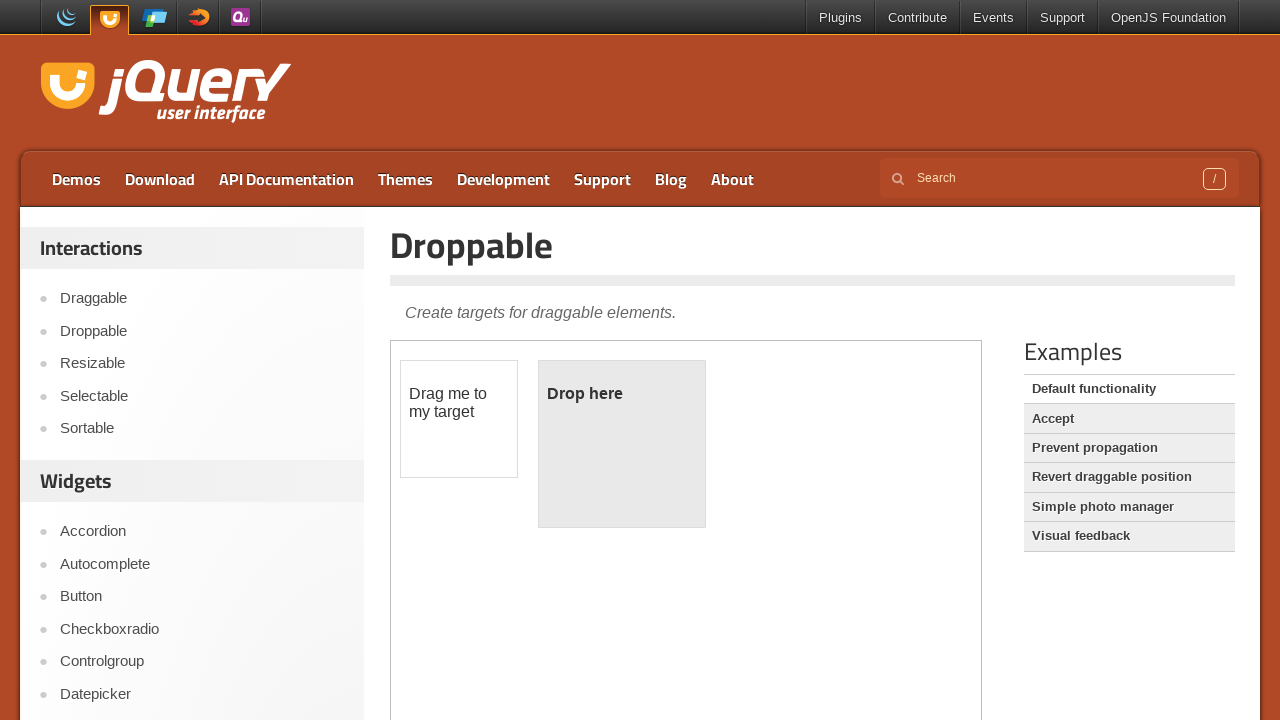

Dragged source element and dropped it onto destination area at (622, 444)
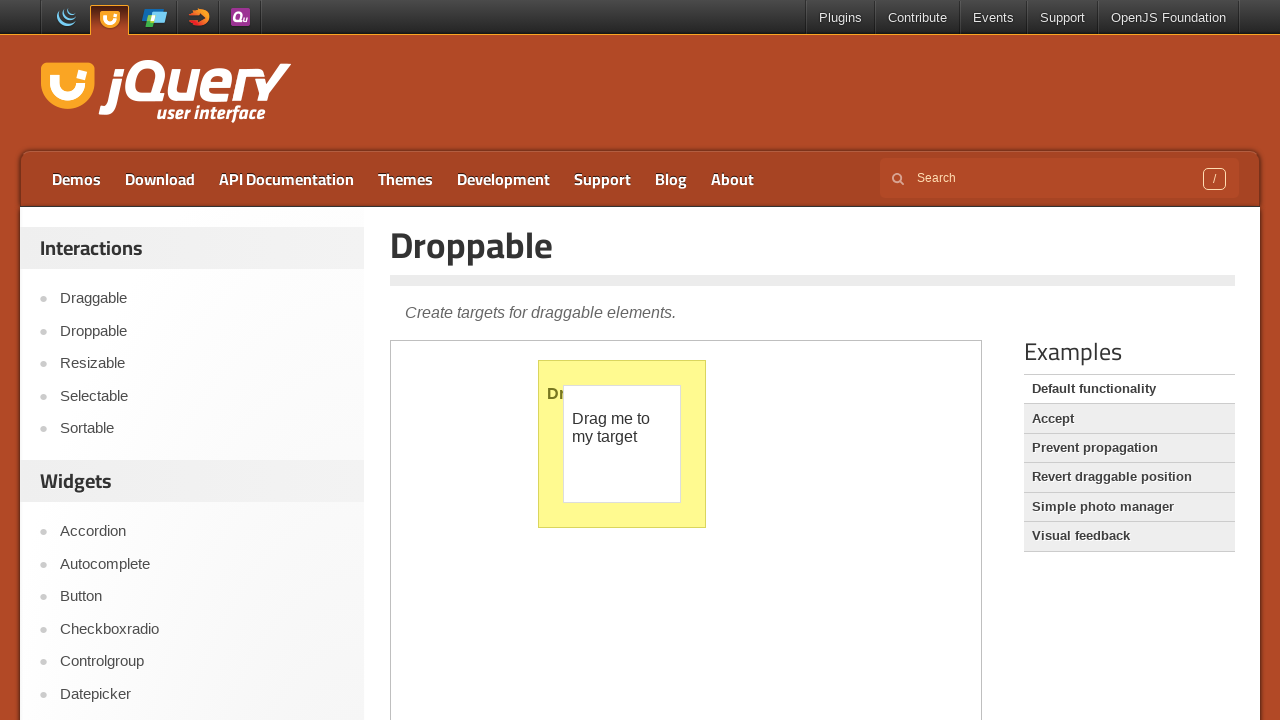

Retrieved text content from droppable element to verify drop success
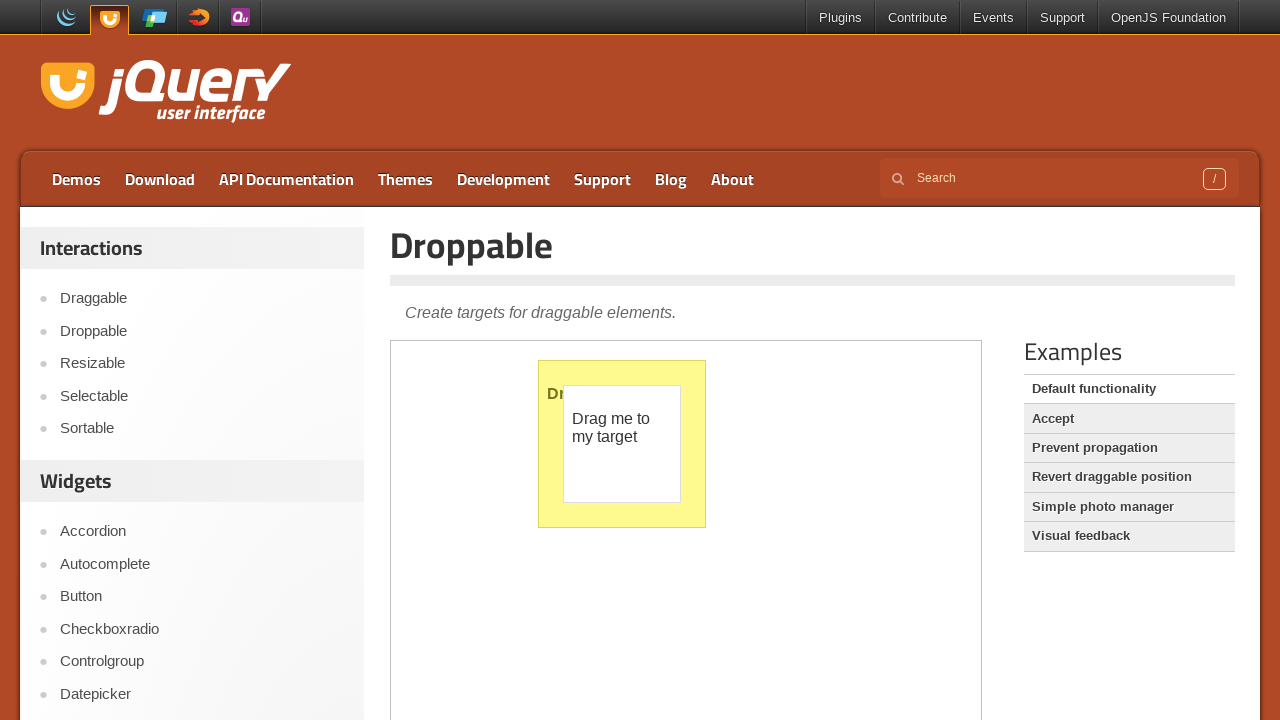

Verified that drop was successful - element contains 'Dropped!' text
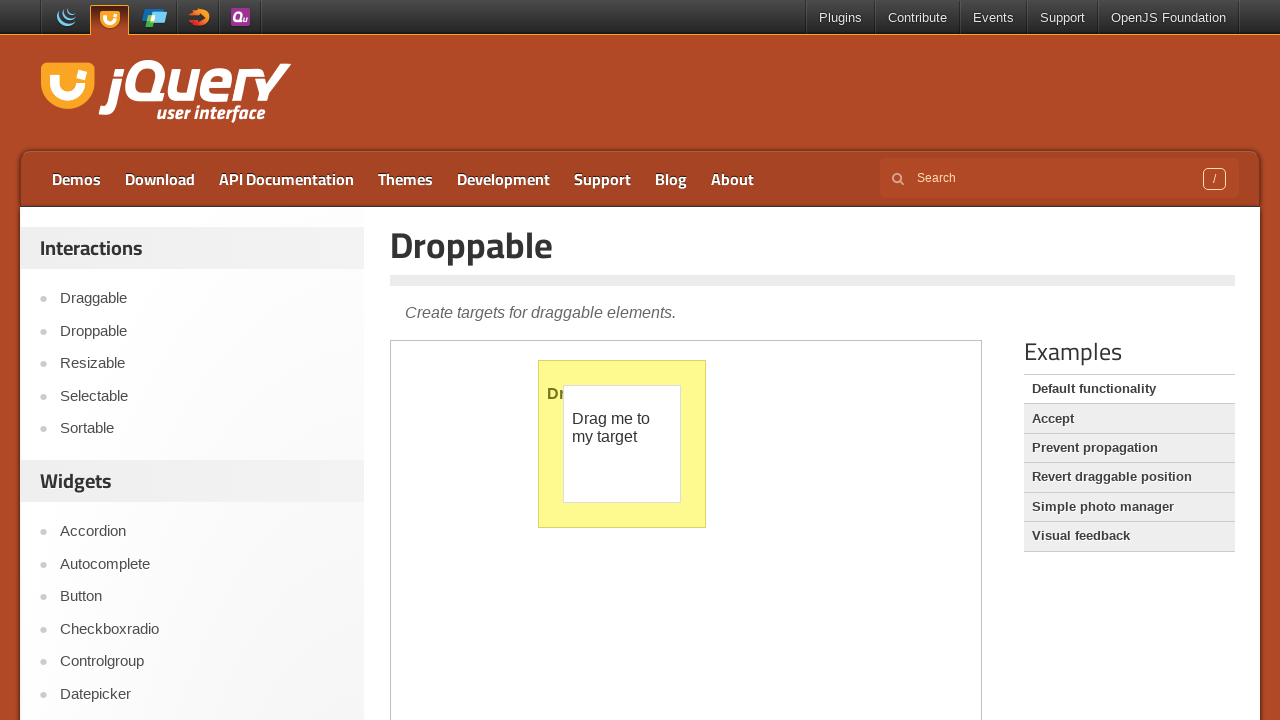

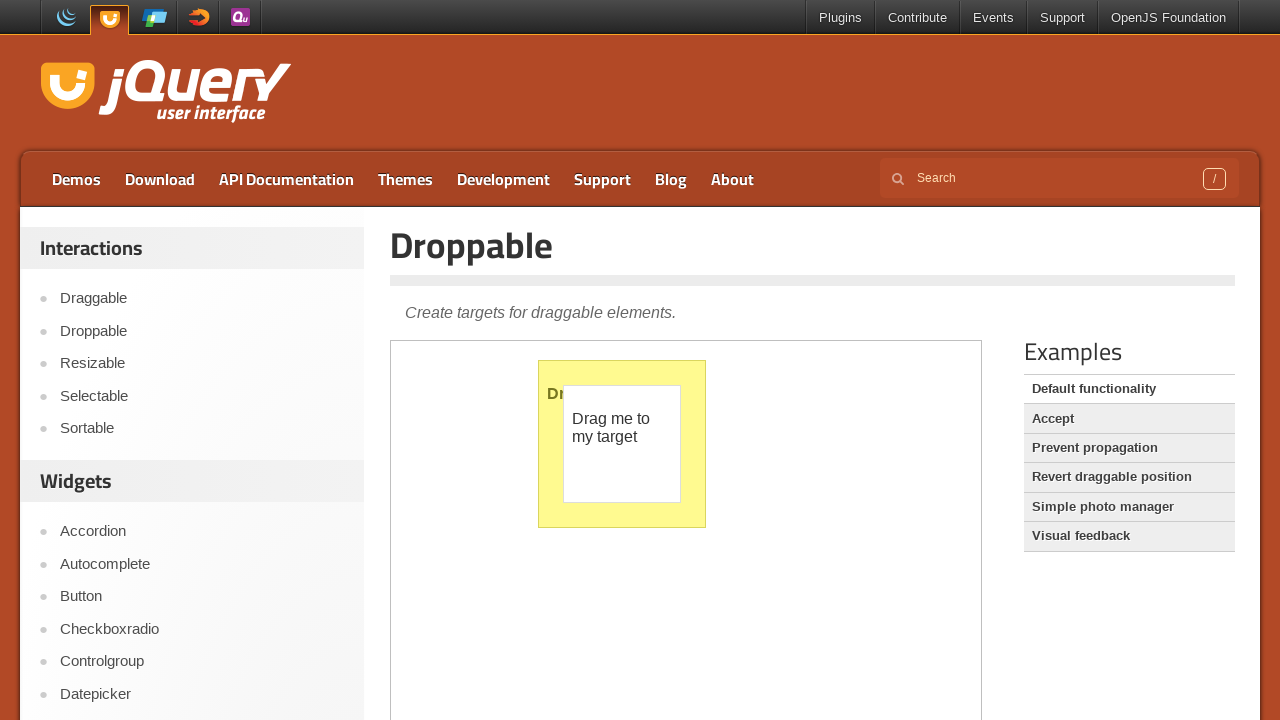